Navigates to GitHub's homepage and verifies the page loads successfully by checking that the page title is present.

Starting URL: https://github.com

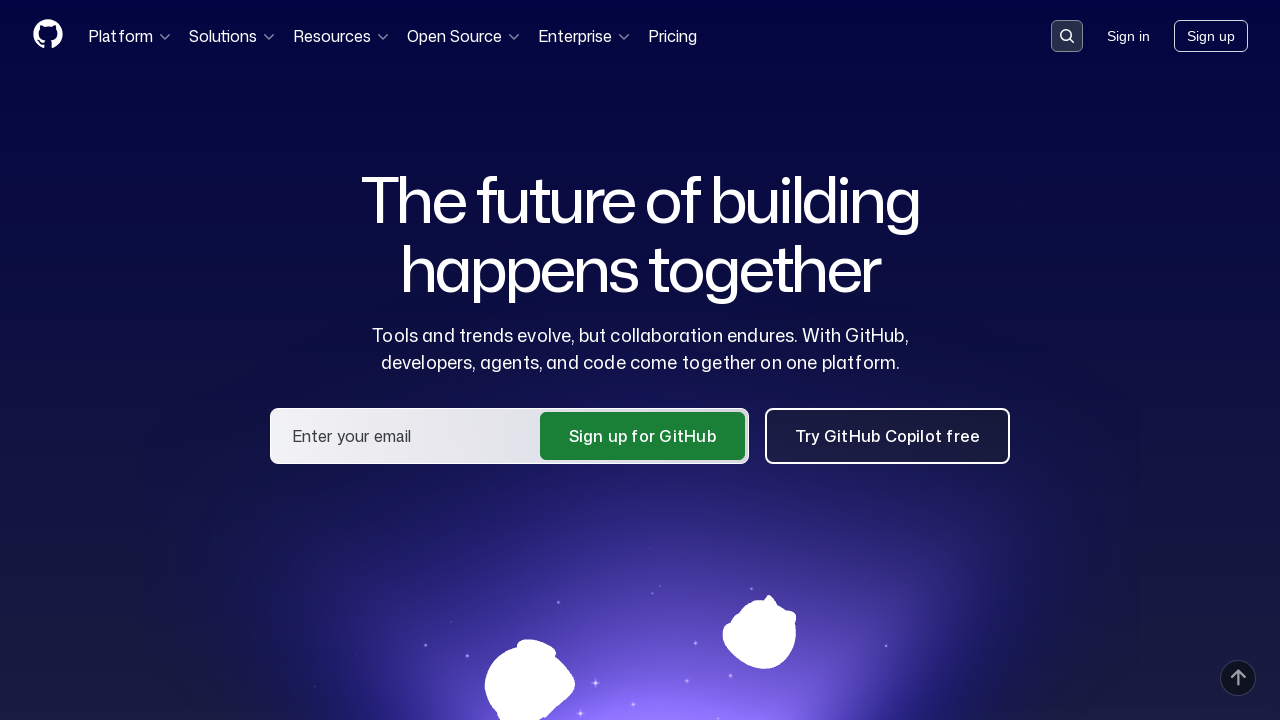

Navigated to GitHub homepage
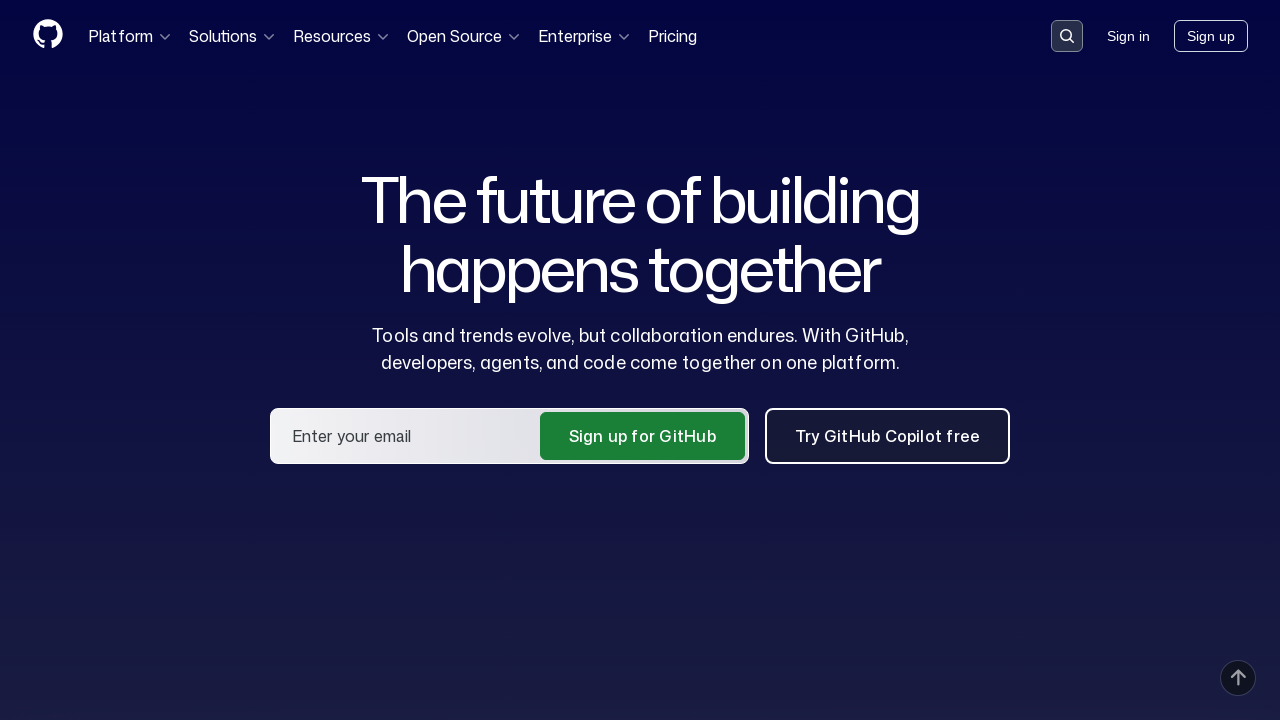

Page fully loaded with domcontentloaded state
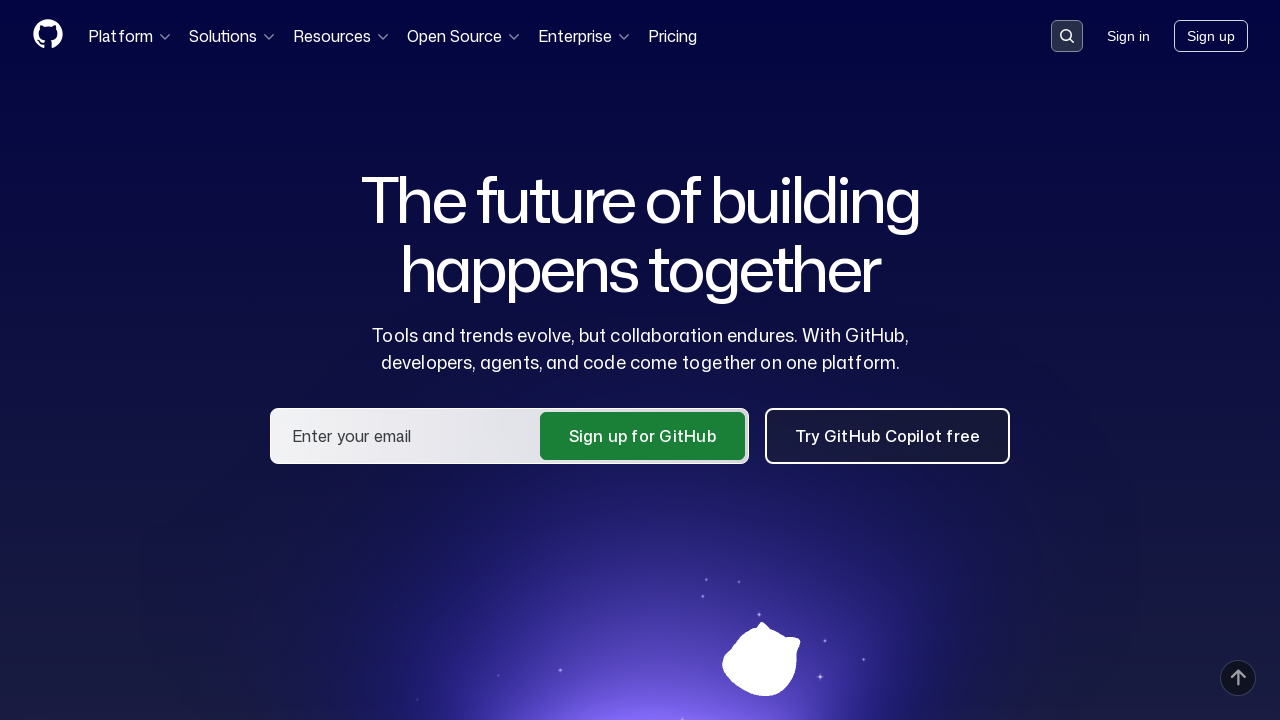

Verified page title contains 'GitHub'
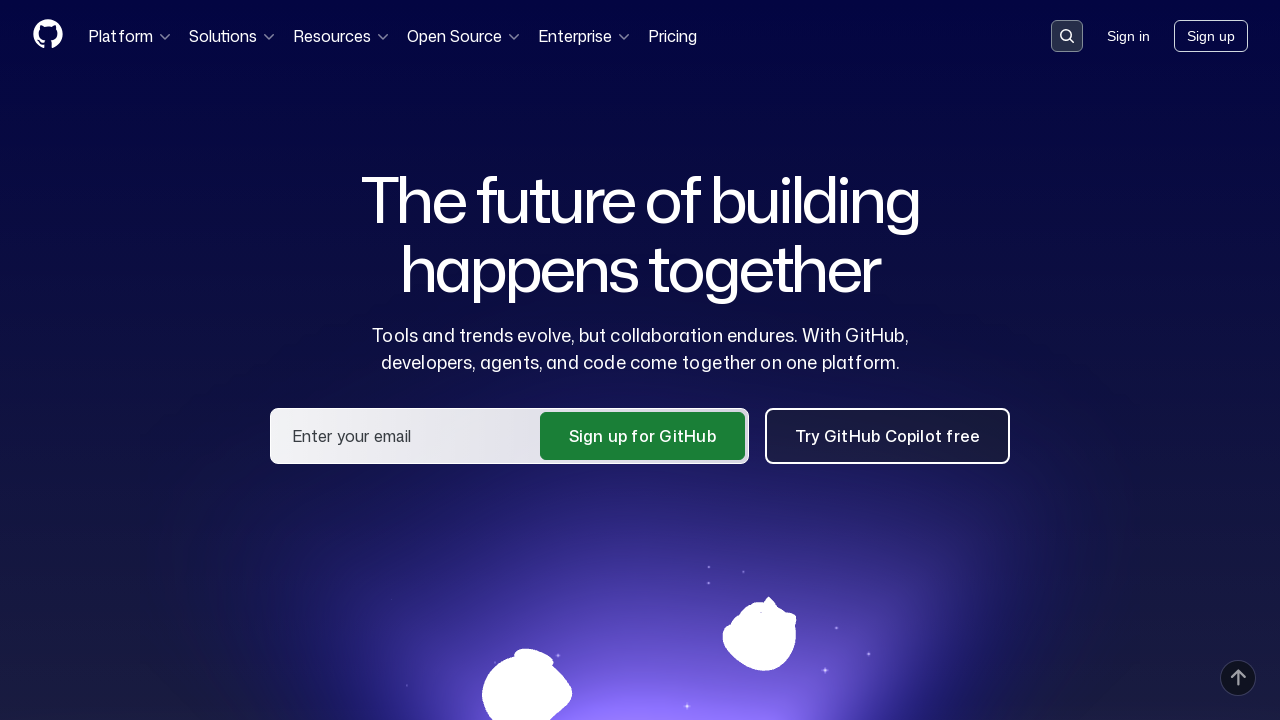

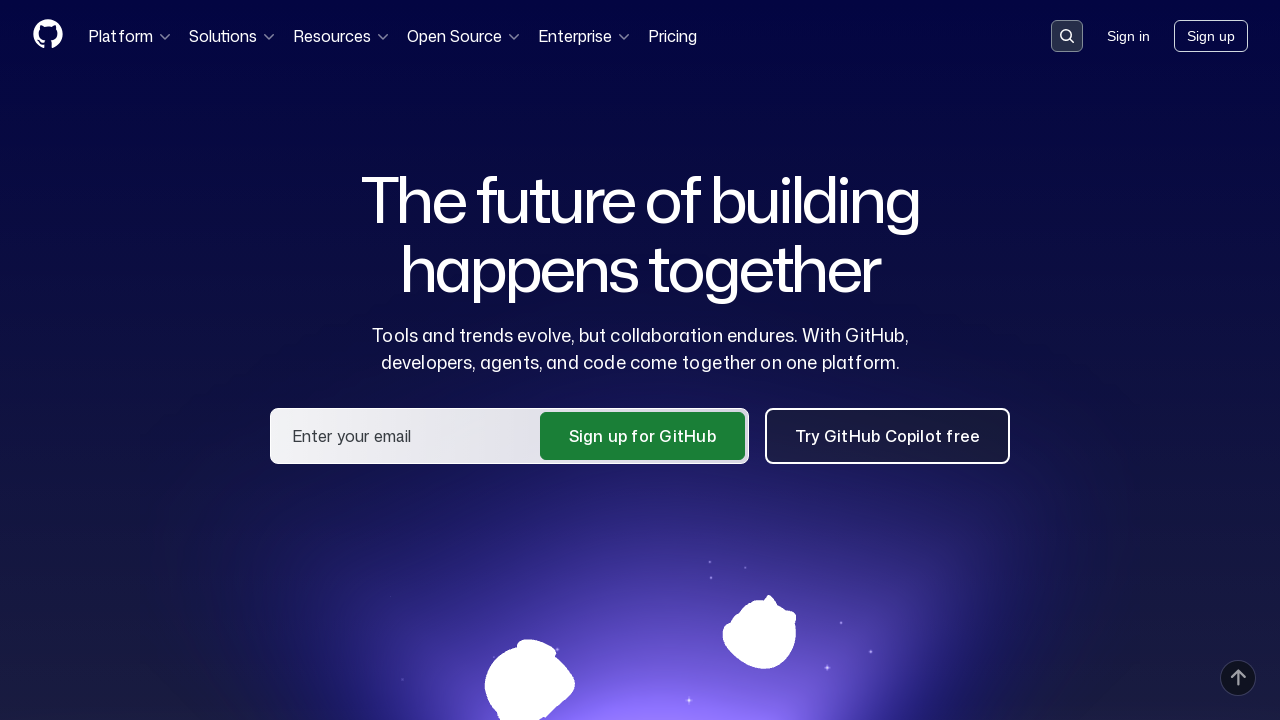